Demonstrates mouse release action by clicking-and-holding on source element, moving to target, then releasing

Starting URL: https://crossbrowsertesting.github.io/drag-and-drop

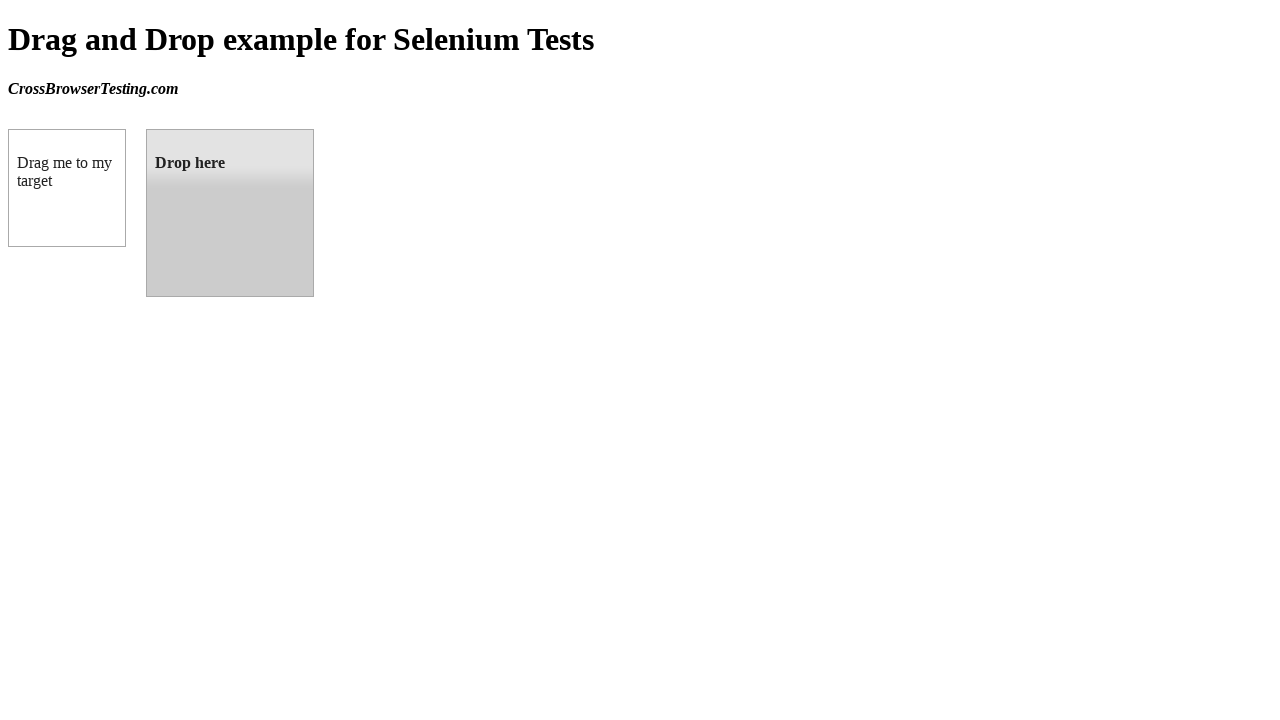

Located source element (draggable box A)
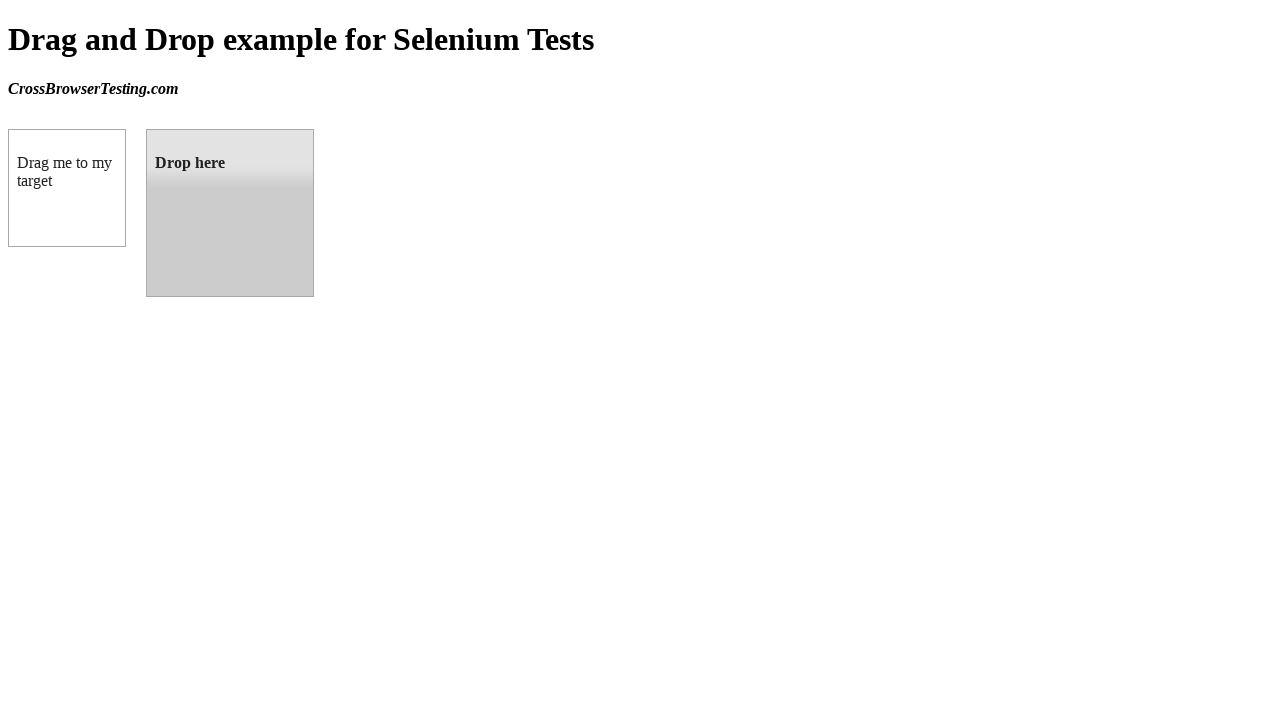

Located target element (droppable box B)
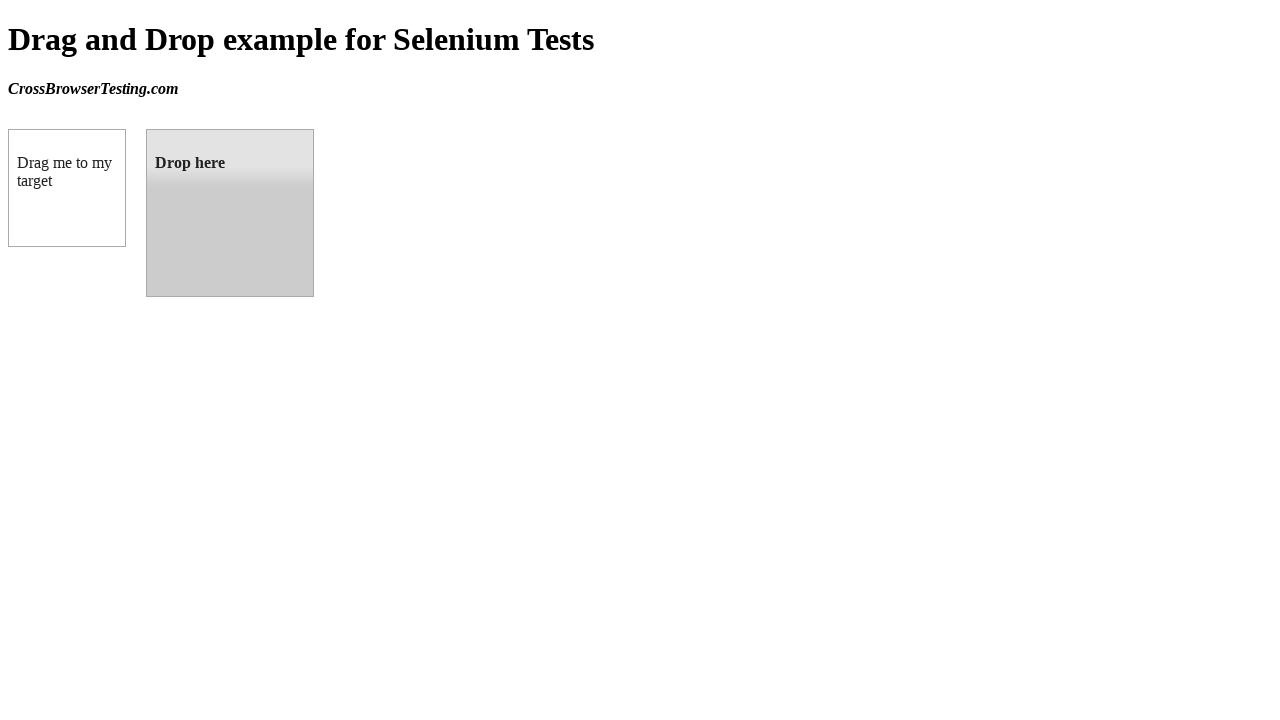

Calculated center position of source element
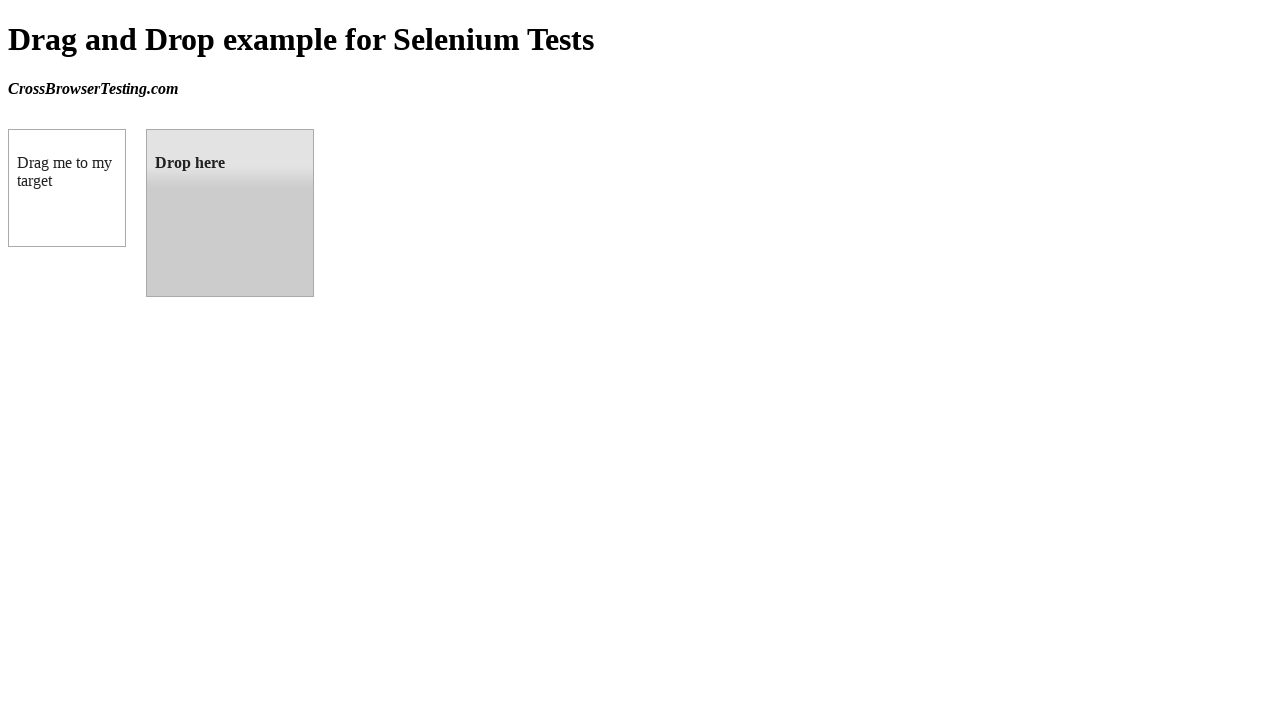

Calculated center position of target element
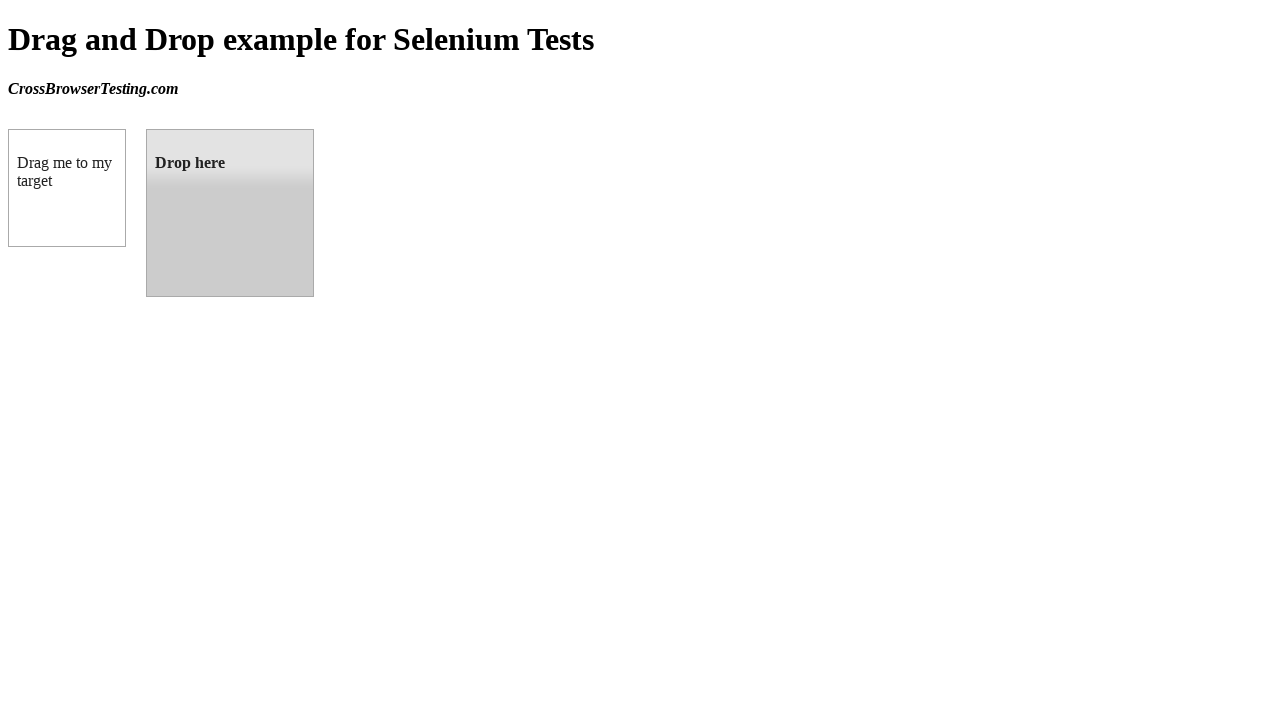

Moved mouse to source element center at (67, 188)
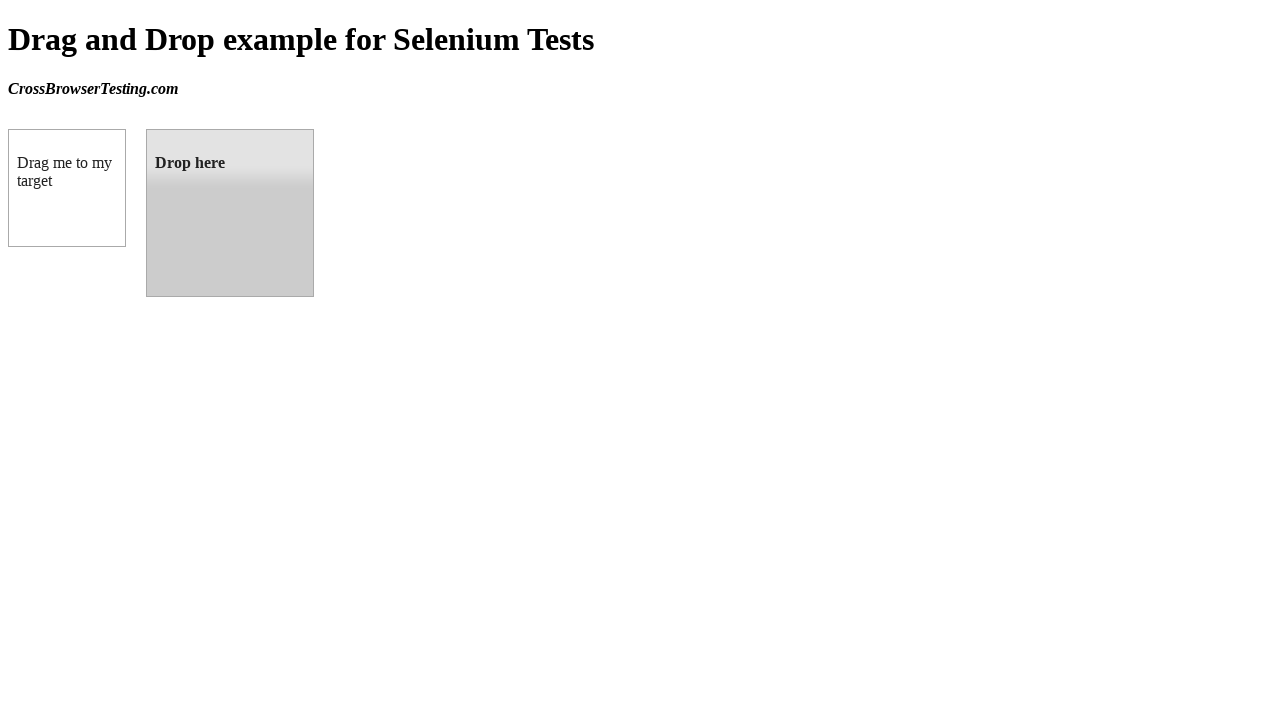

Pressed mouse button down on source element at (67, 188)
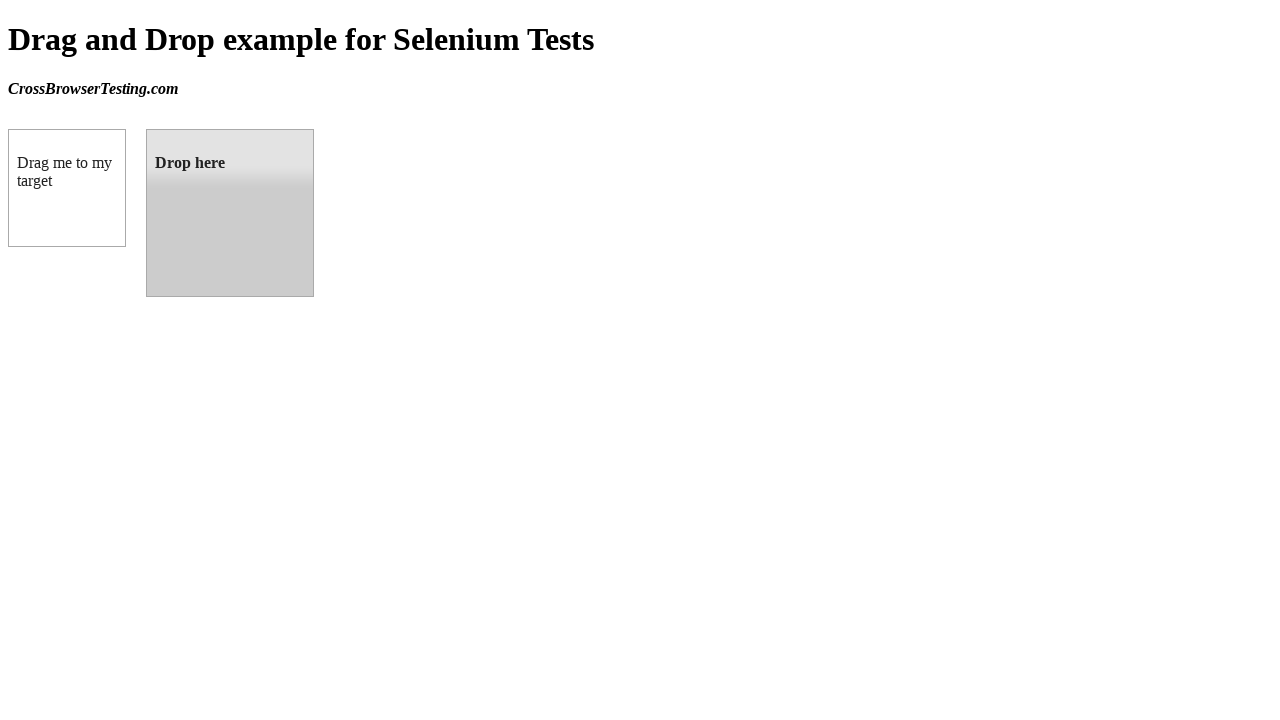

Dragged mouse to target element while holding button down at (230, 213)
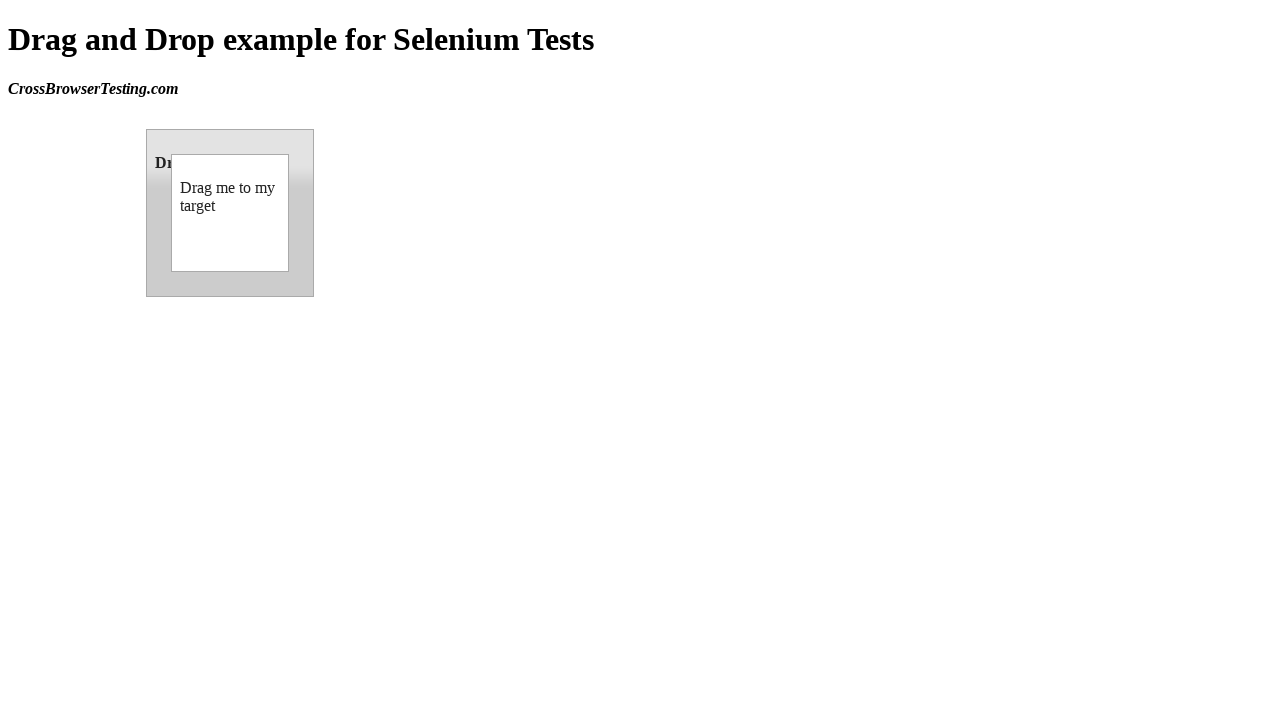

Released mouse button on target element, completing drag-and-drop at (230, 213)
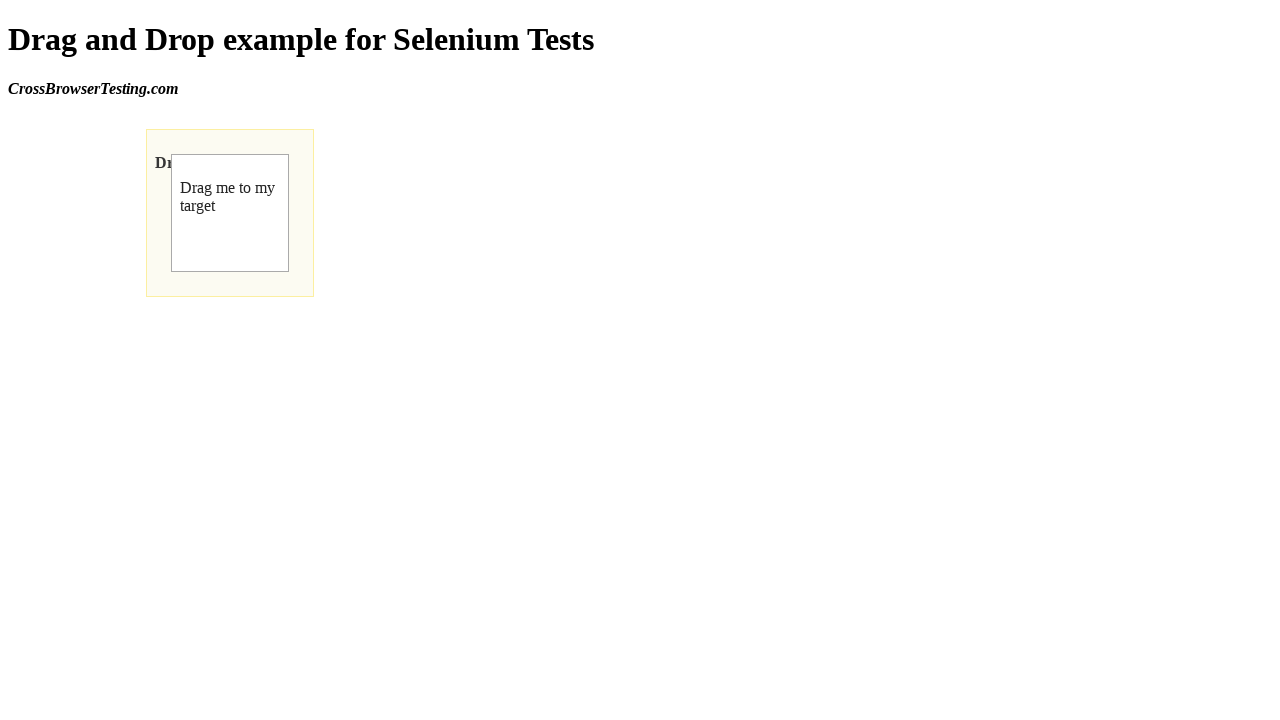

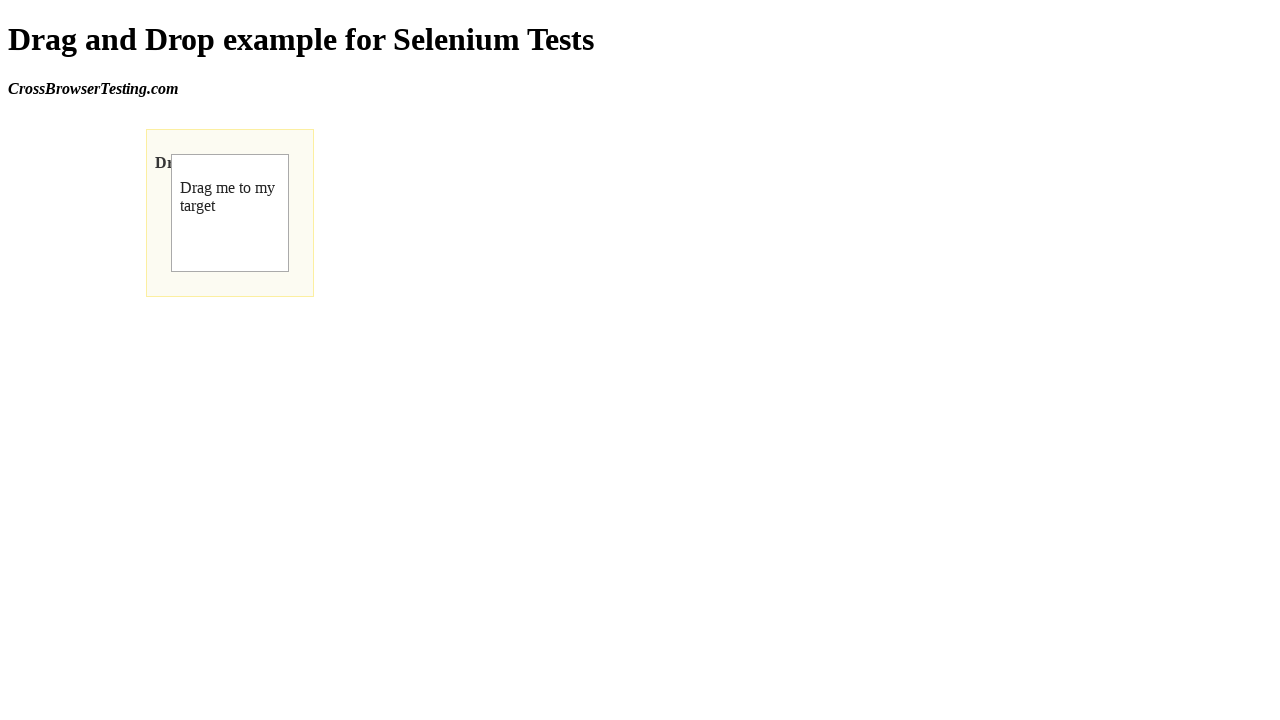